Tests that edits are saved when the input loses focus (blur event)

Starting URL: https://demo.playwright.dev/todomvc

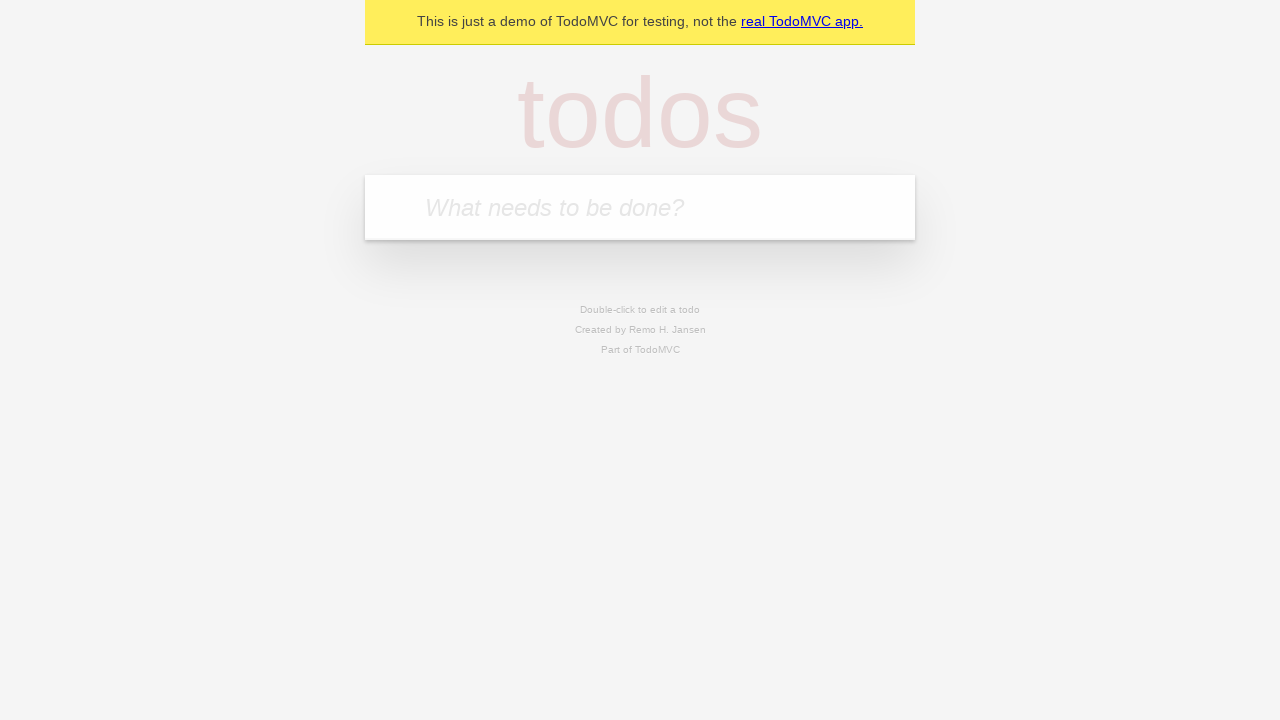

Filled new todo input with 'watch monty python' on internal:attr=[placeholder="What needs to be done?"i]
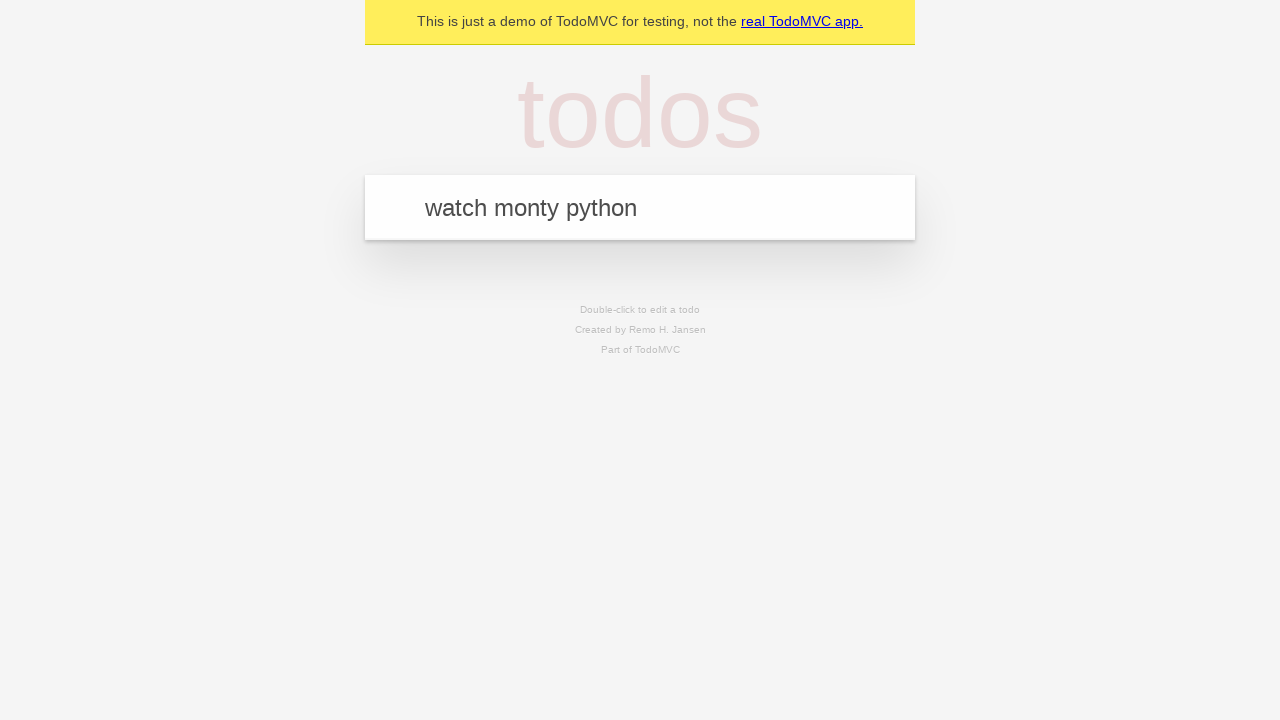

Pressed Enter to create todo 'watch monty python' on internal:attr=[placeholder="What needs to be done?"i]
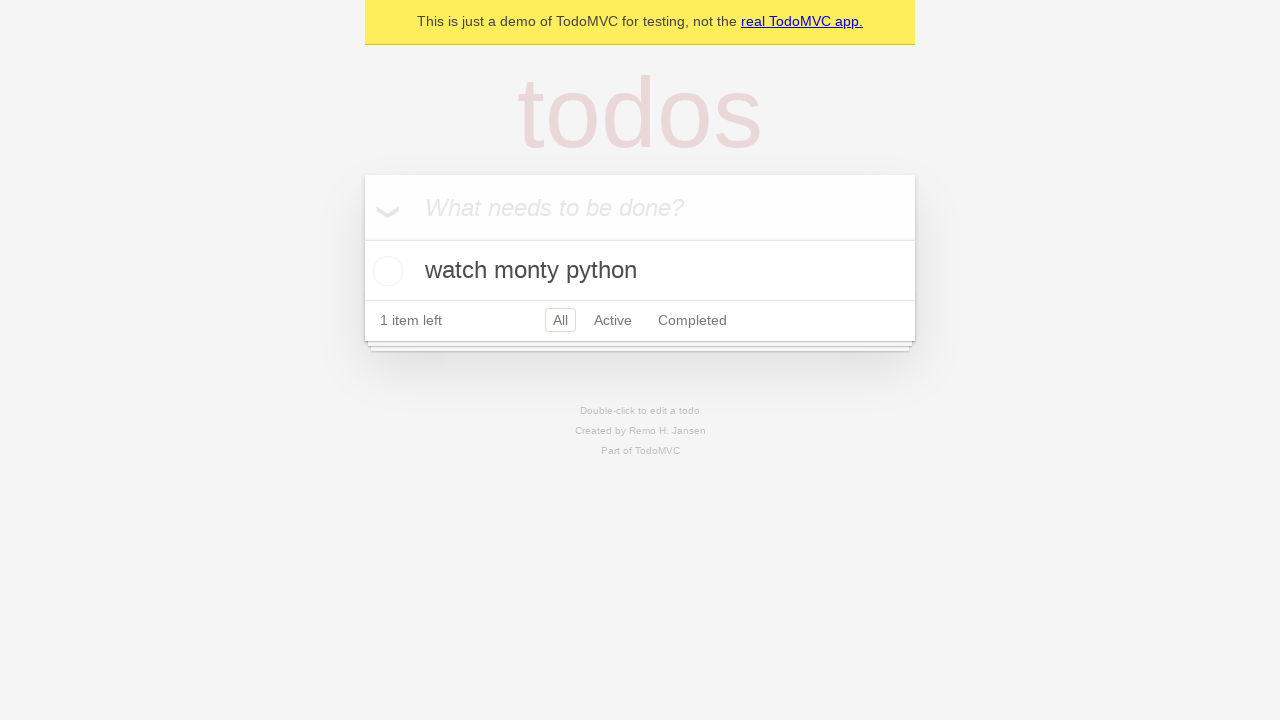

Filled new todo input with 'feed the cat' on internal:attr=[placeholder="What needs to be done?"i]
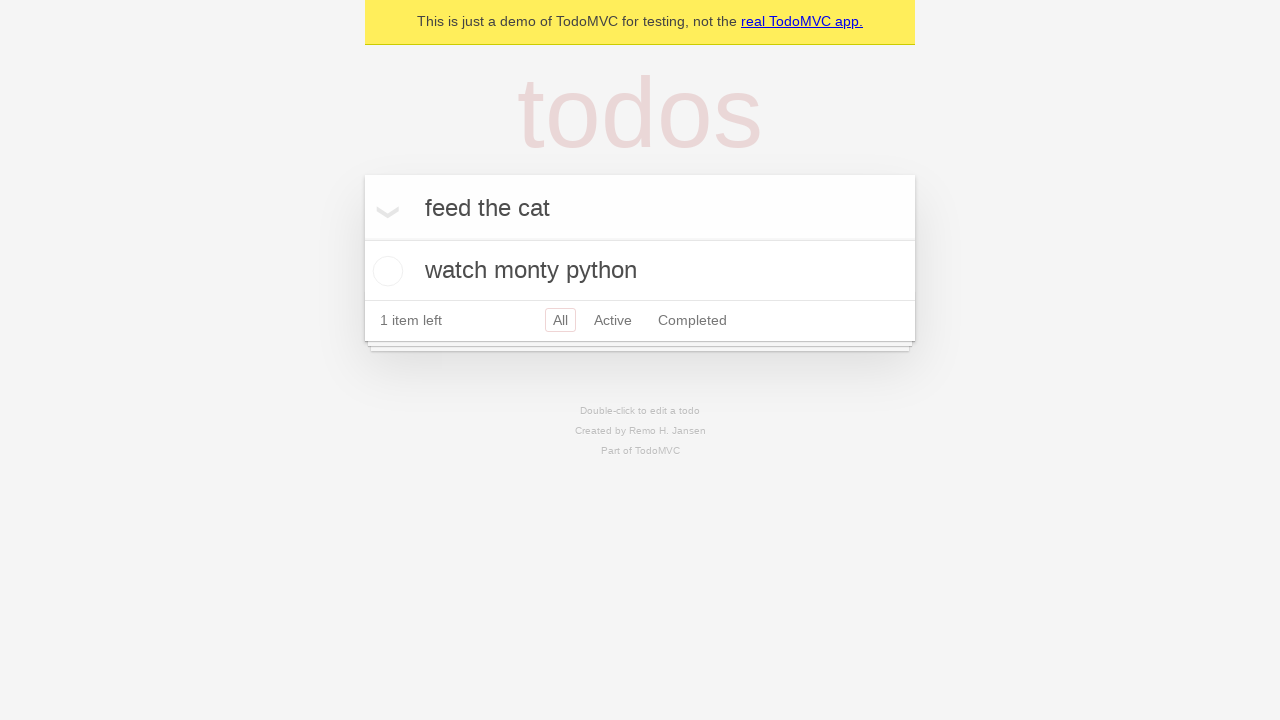

Pressed Enter to create todo 'feed the cat' on internal:attr=[placeholder="What needs to be done?"i]
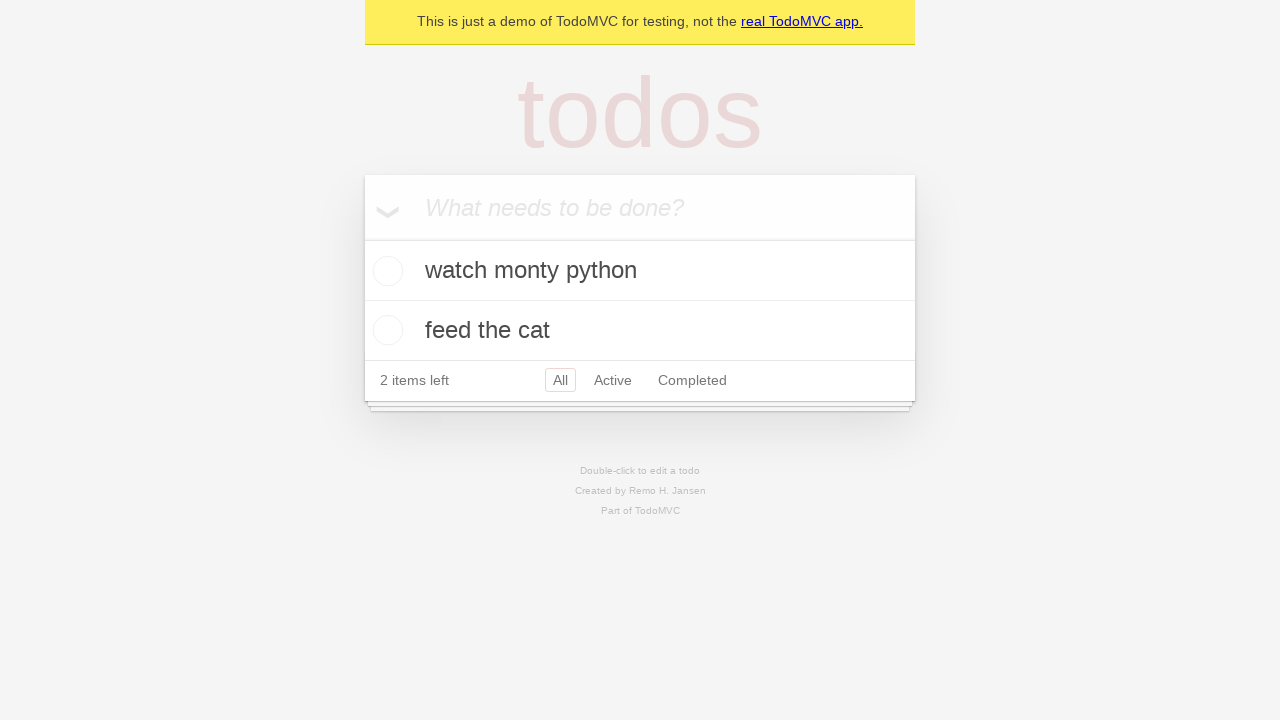

Filled new todo input with 'book a doctors appointment' on internal:attr=[placeholder="What needs to be done?"i]
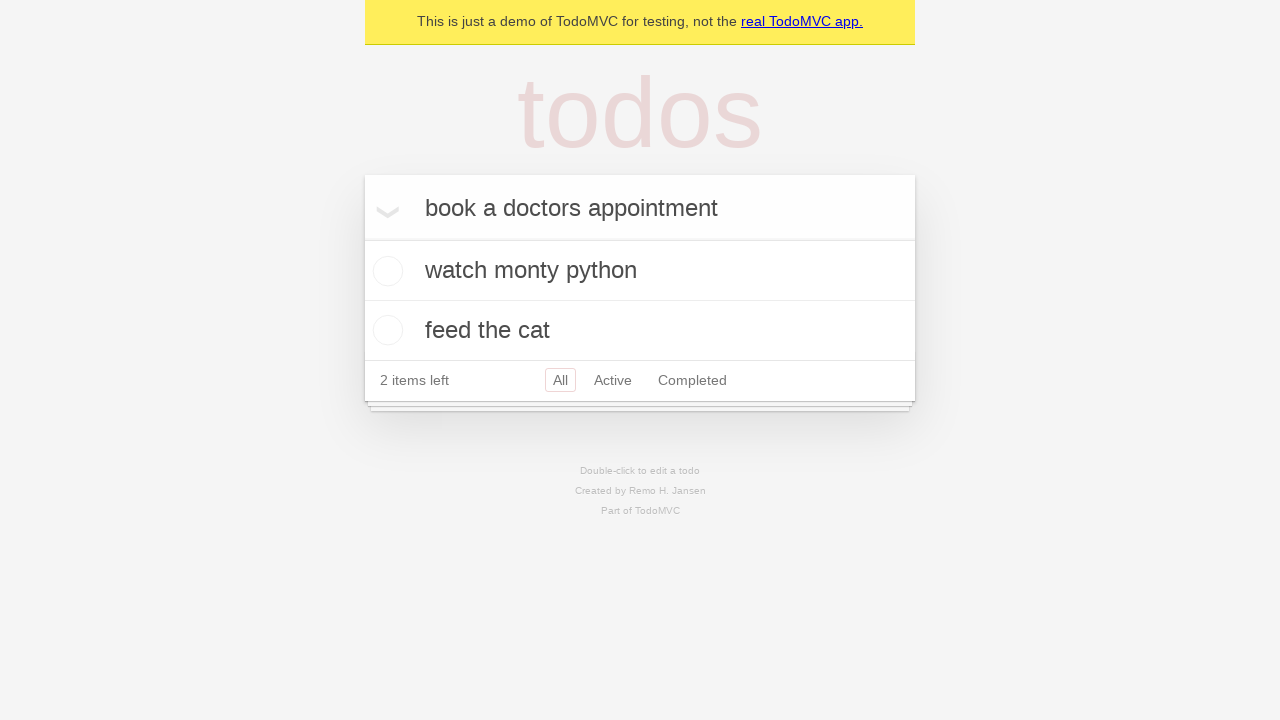

Pressed Enter to create todo 'book a doctors appointment' on internal:attr=[placeholder="What needs to be done?"i]
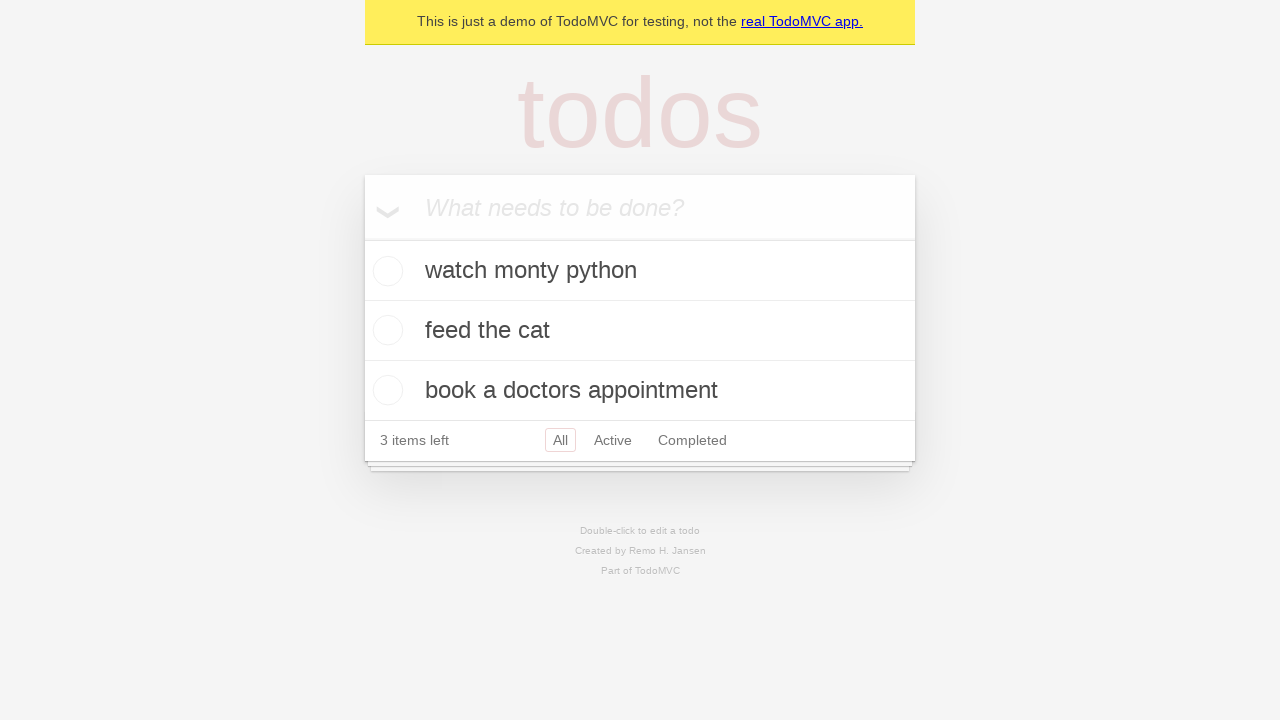

Double-clicked second todo item to enter edit mode at (640, 331) on internal:testid=[data-testid="todo-item"s] >> nth=1
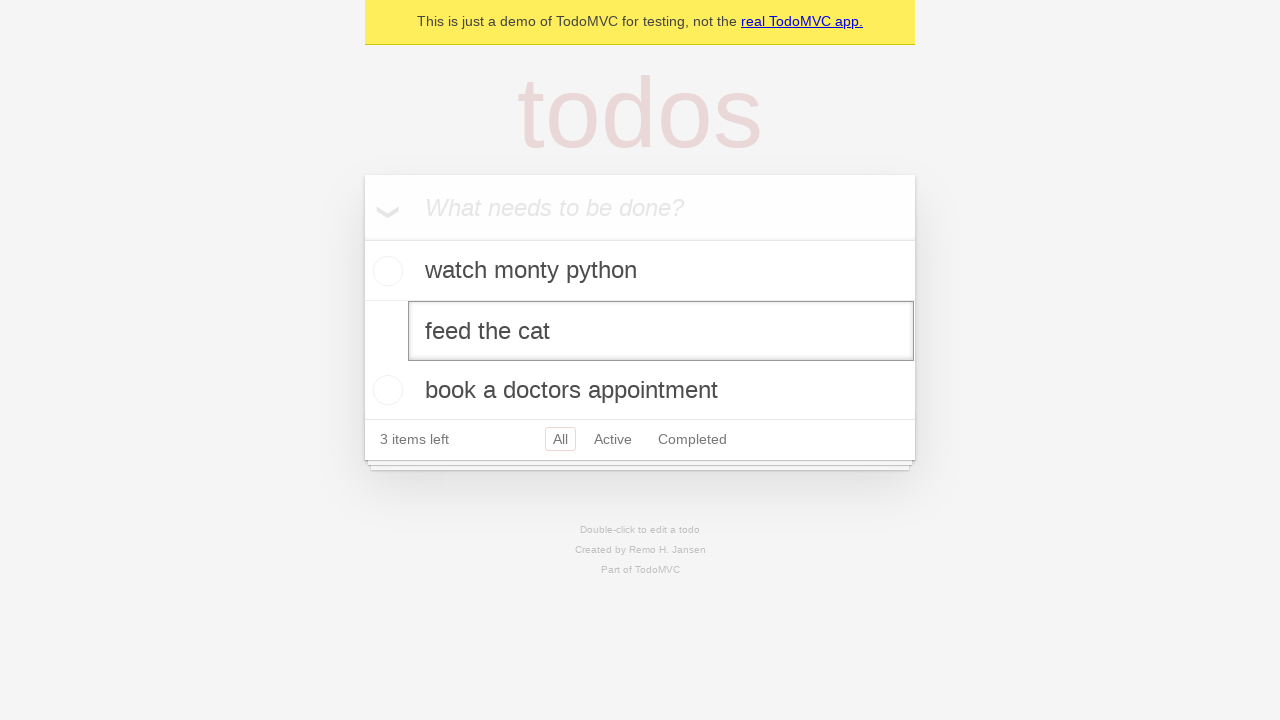

Filled edit textbox with 'buy some sausages' on internal:testid=[data-testid="todo-item"s] >> nth=1 >> internal:role=textbox[nam
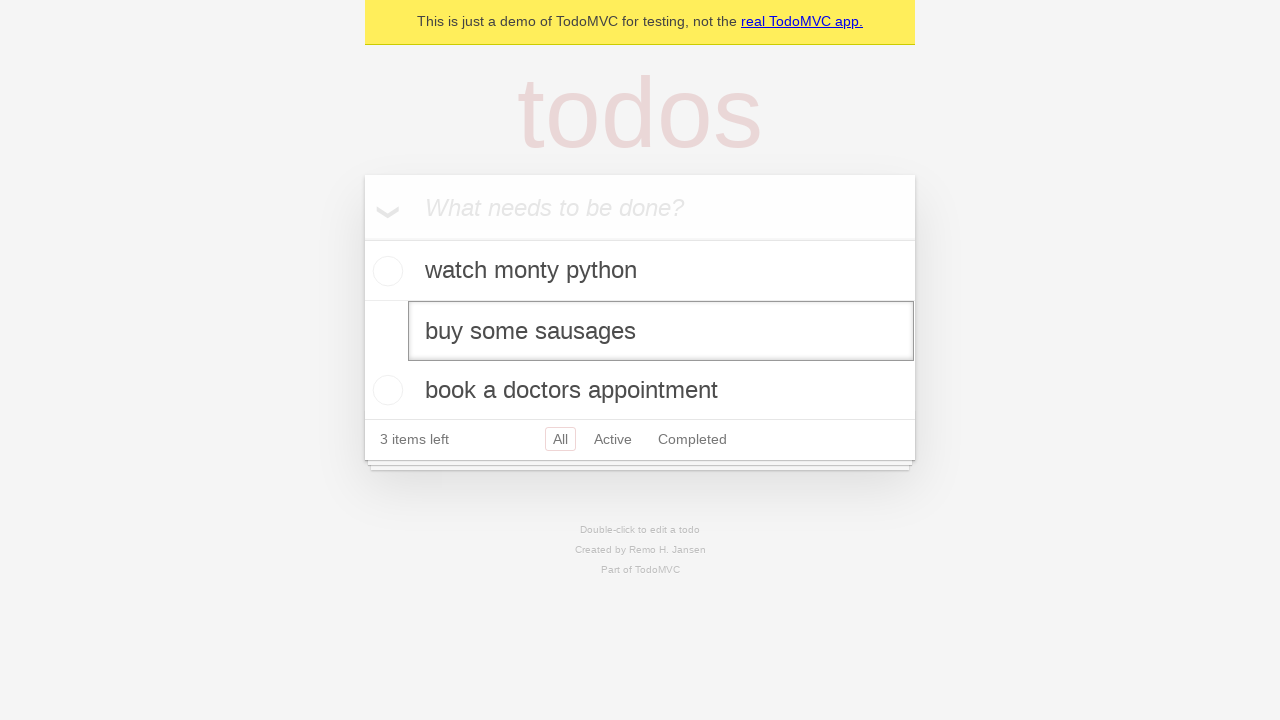

Dispatched blur event to save the edited todo
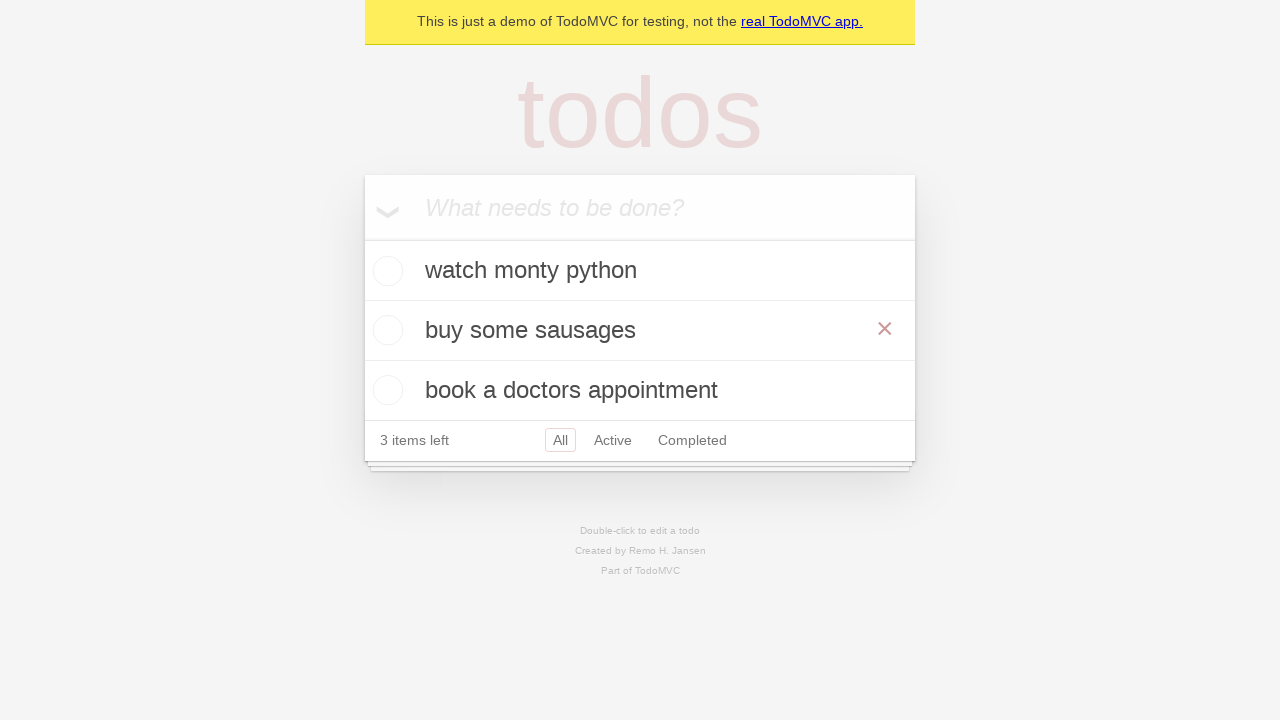

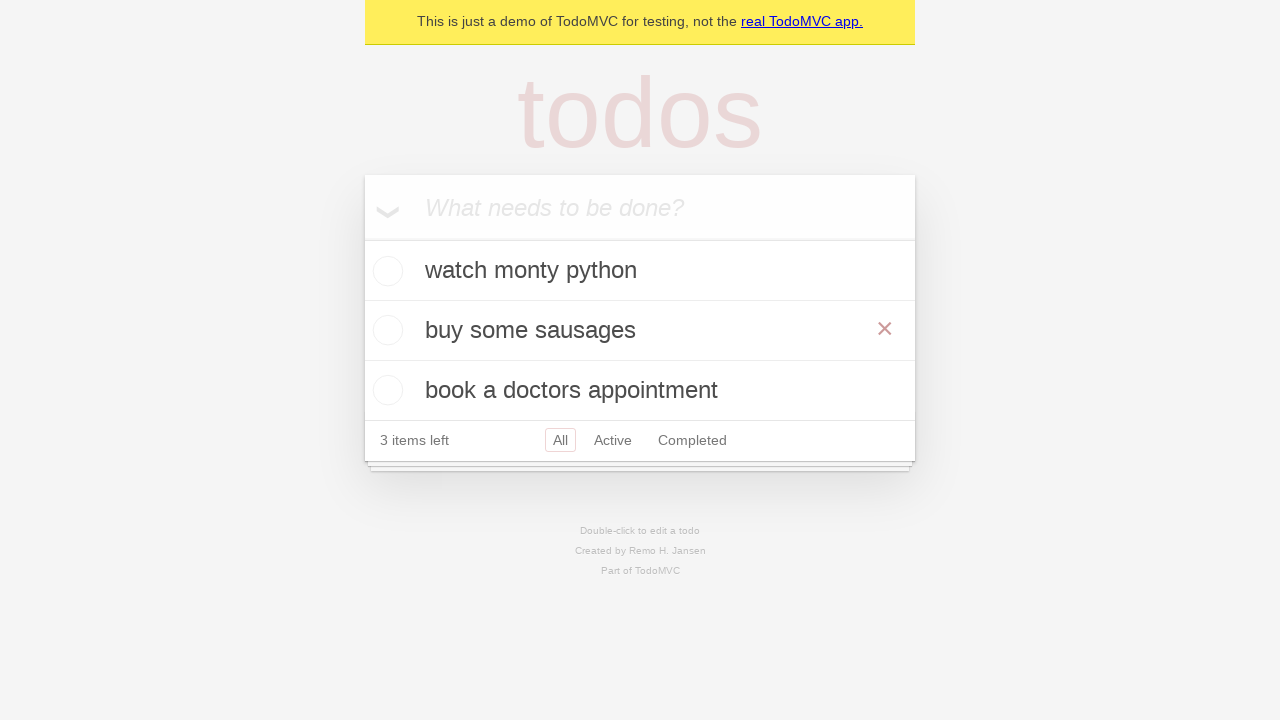